Tests window handle functionality by opening multiple new windows and switching between them

Starting URL: https://www.hyrtutorials.com/p/window-handles-practice.html

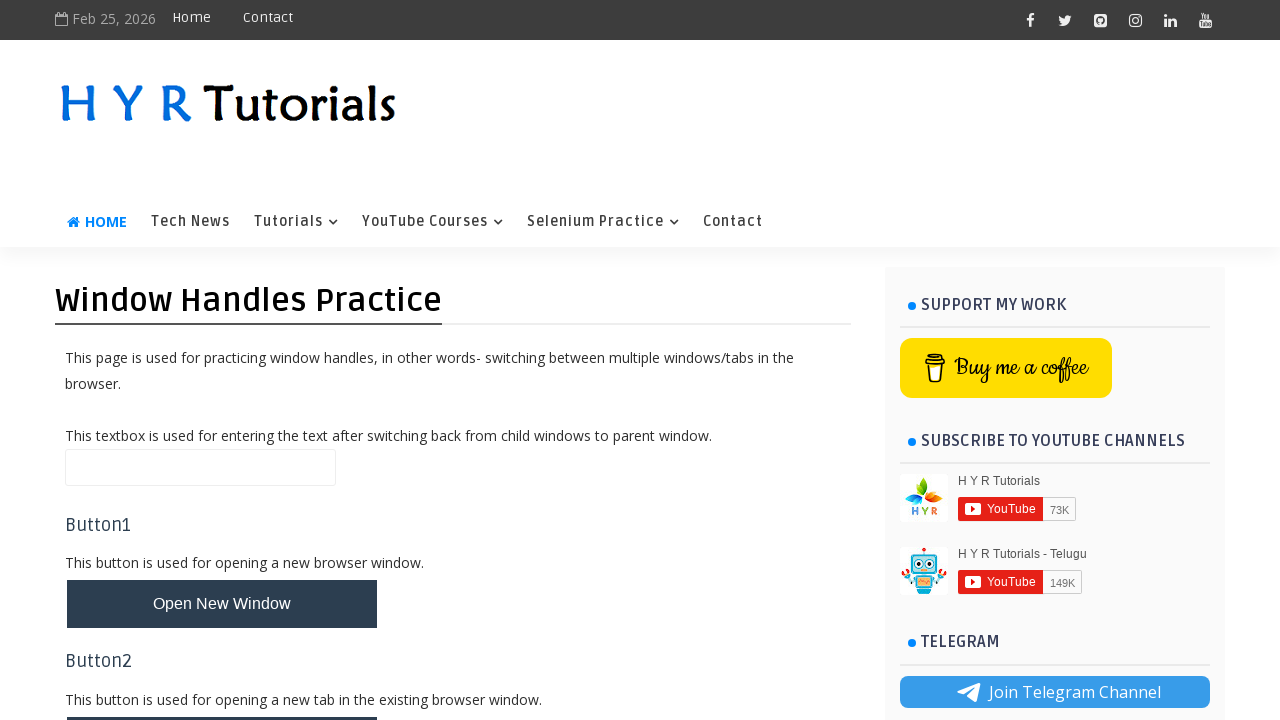

Clicked button to open first new window at (222, 604) on button#newWindowBtn
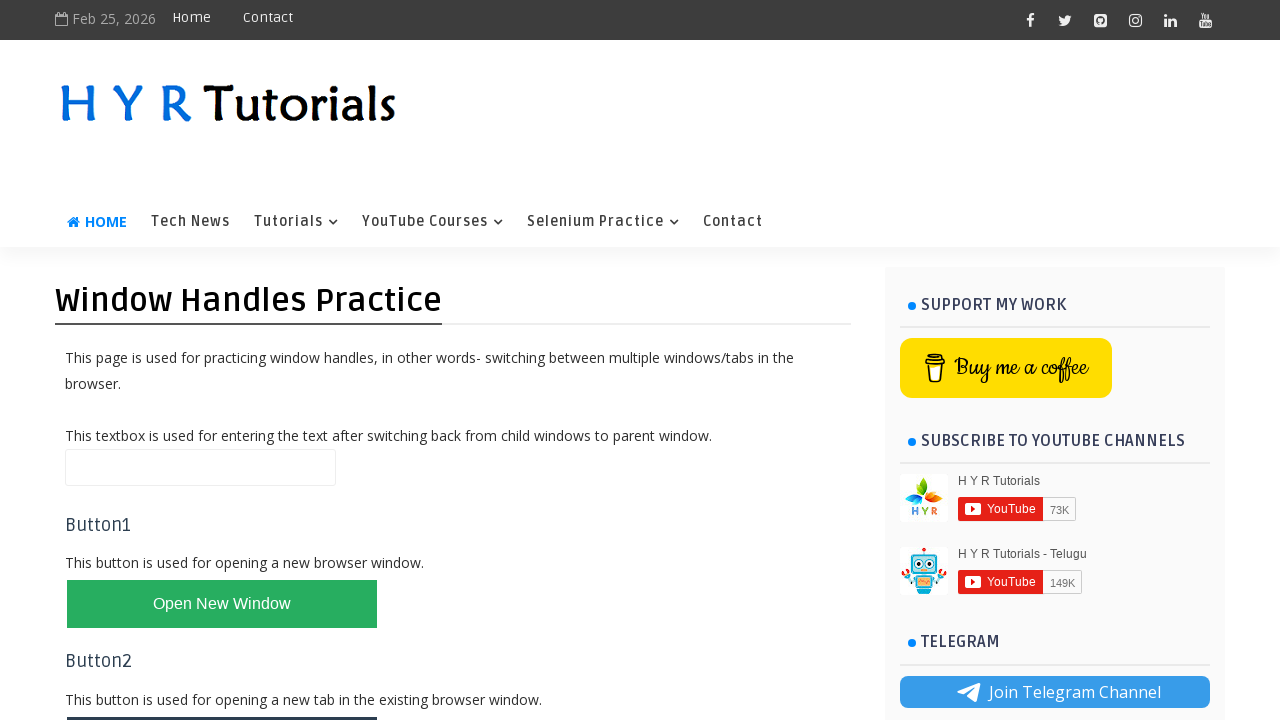

Clicked button to open second new window at (222, 604) on button#newWindowBtn
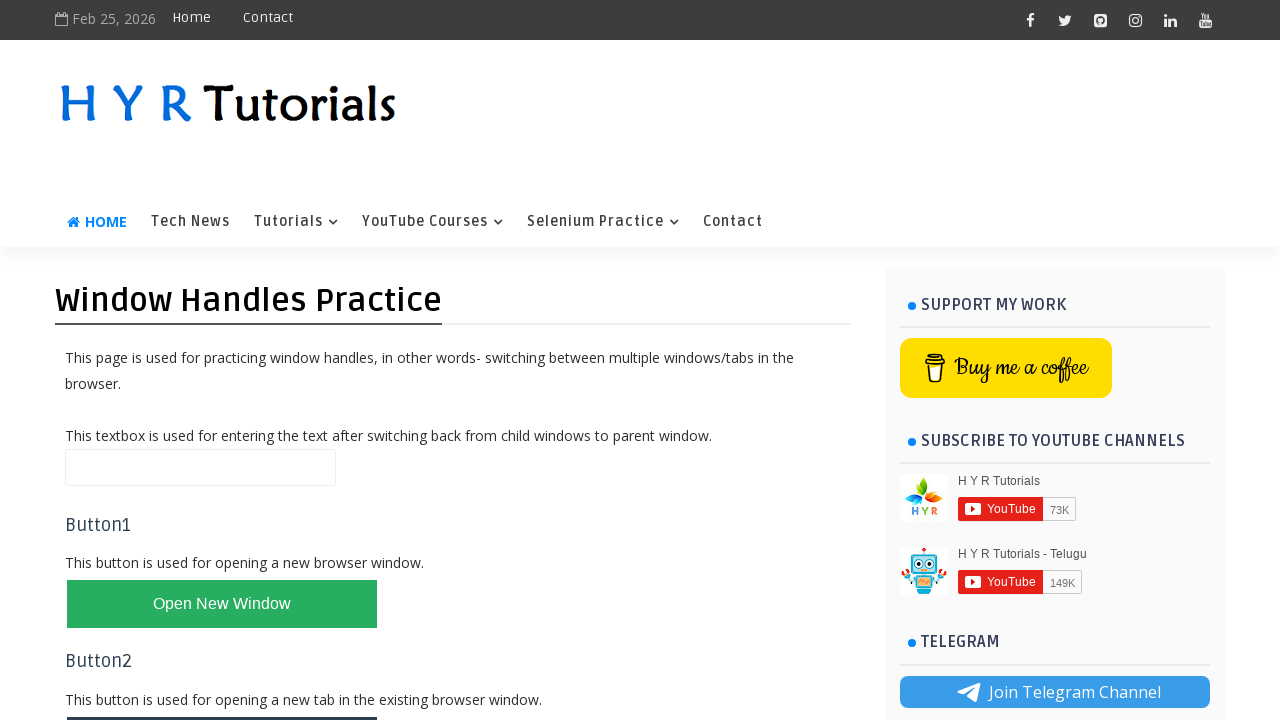

Retrieved all opened windows/tabs
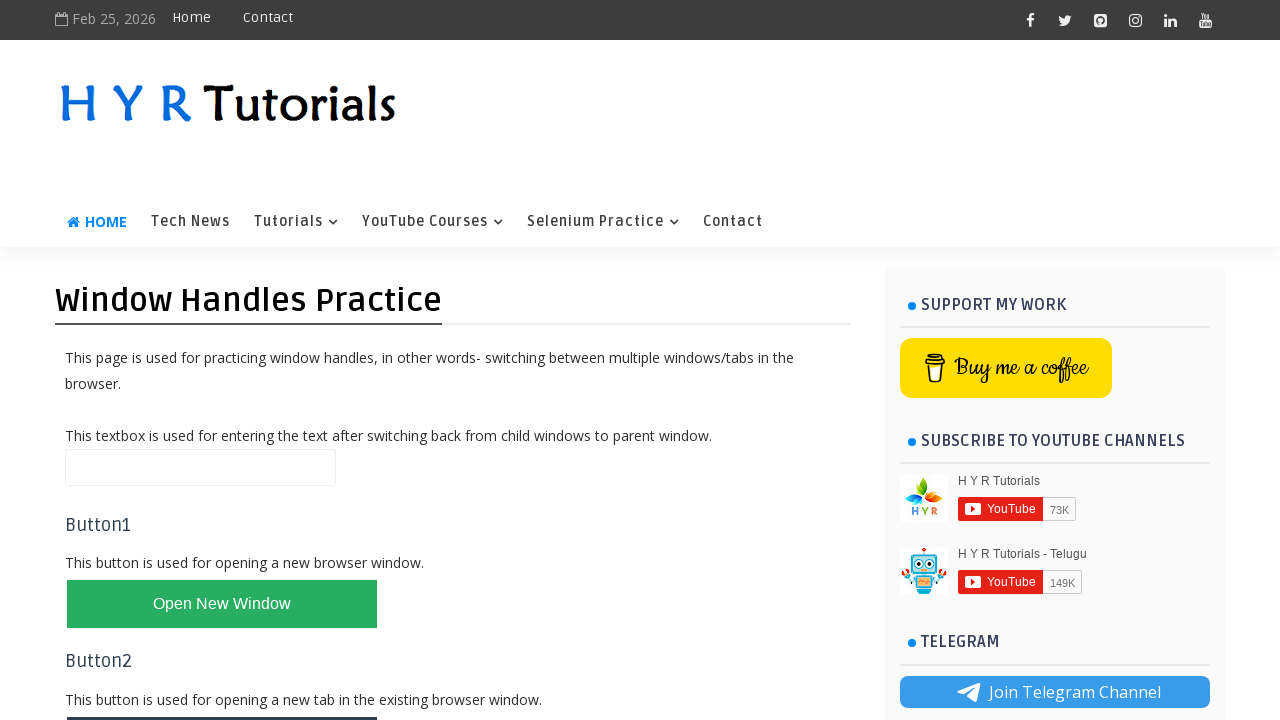

Brought window to front
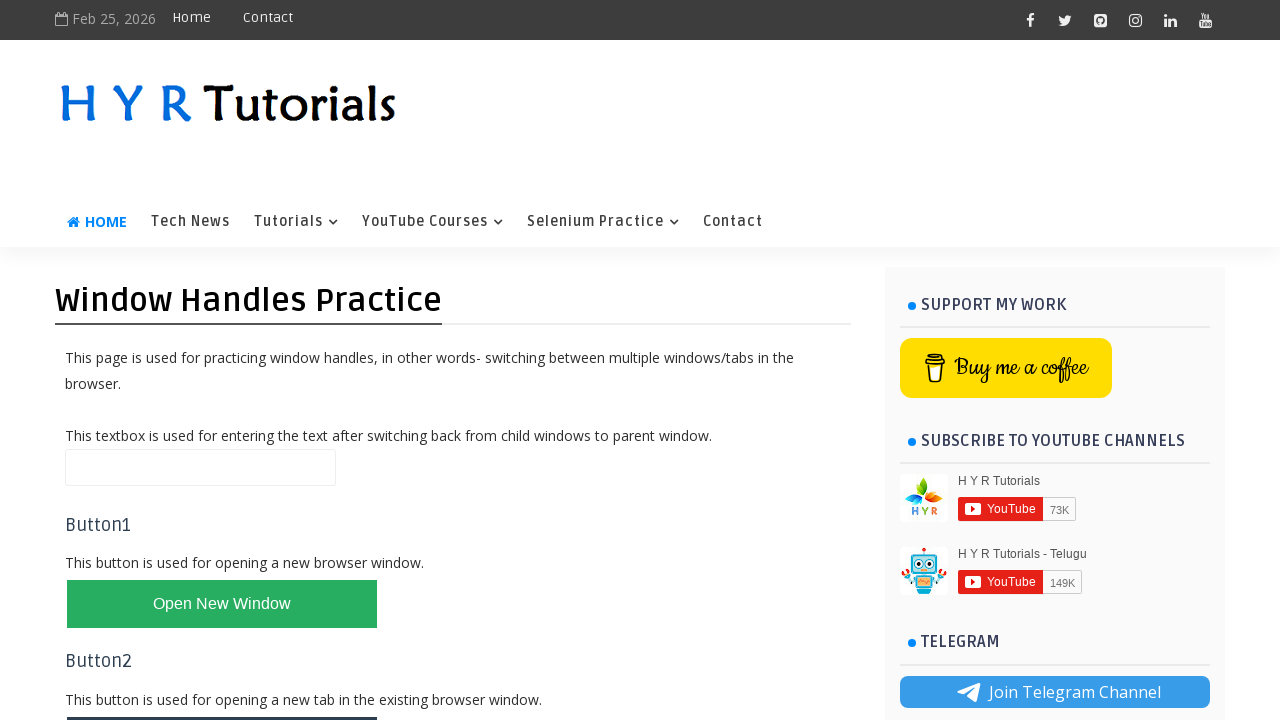

Retrieved window title: Window Handles Practice - H Y R Tutorials
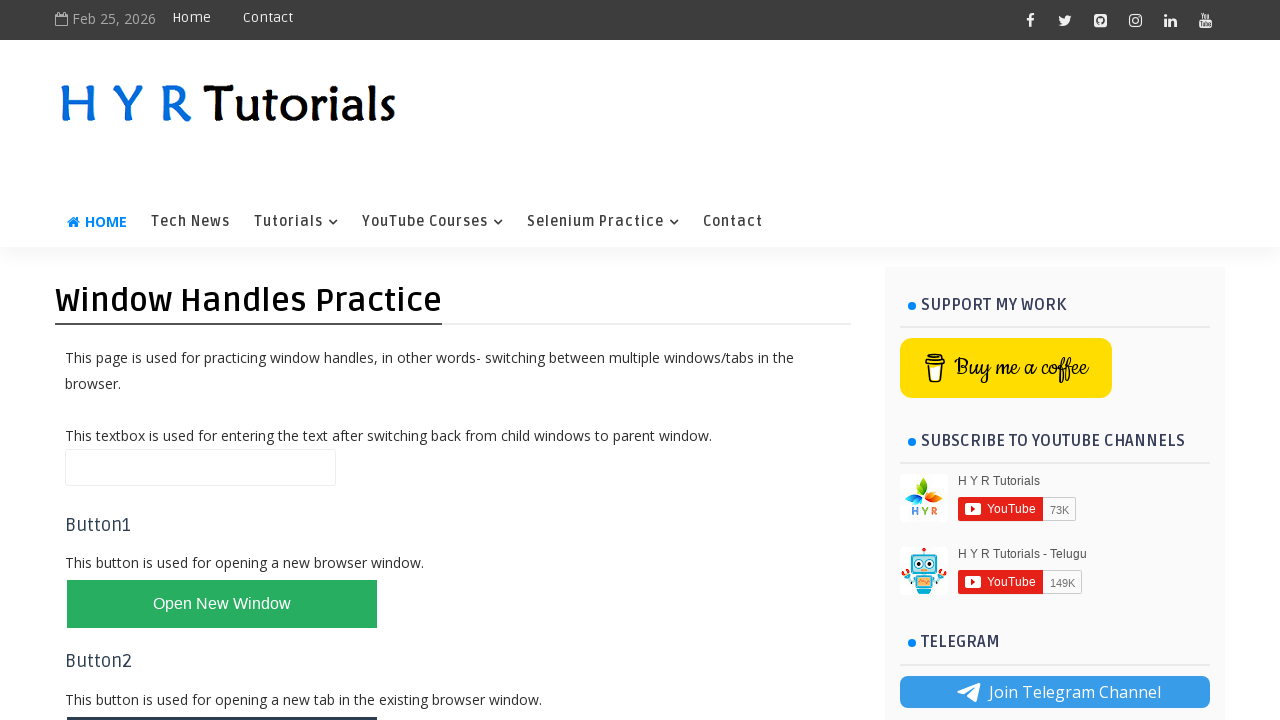

Brought window to front
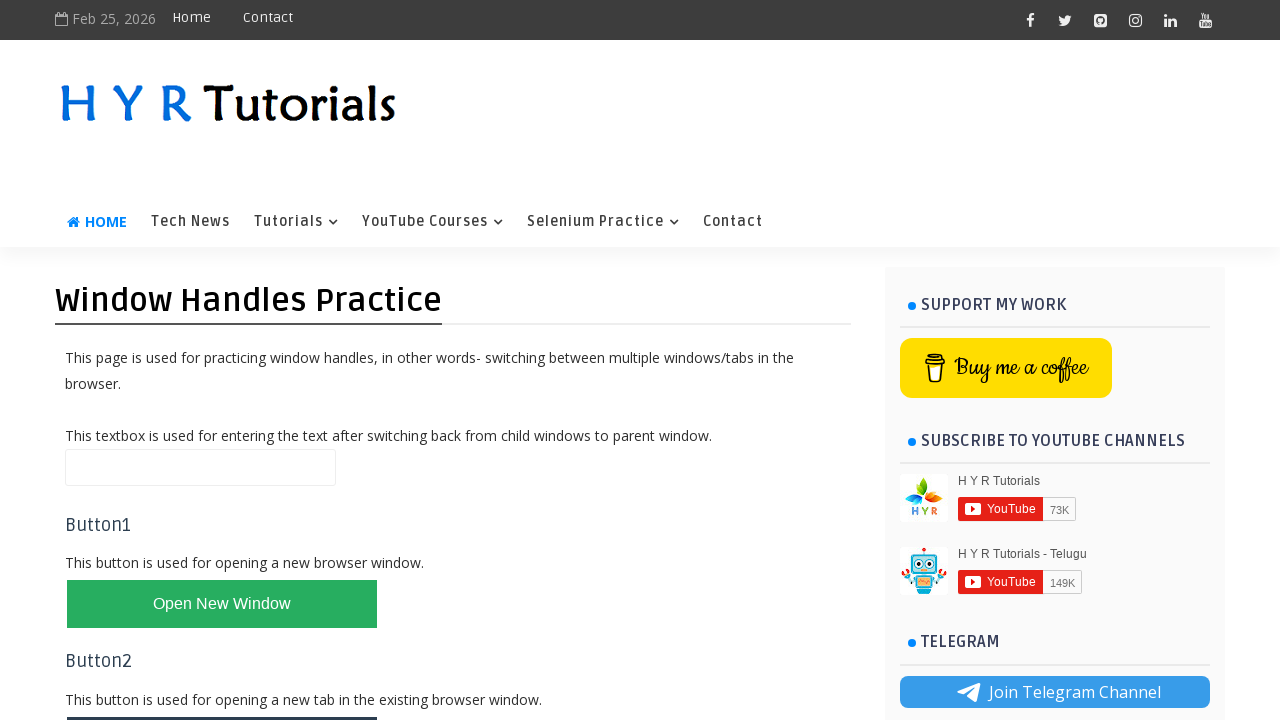

Retrieved window title: Basic Controls - H Y R Tutorials
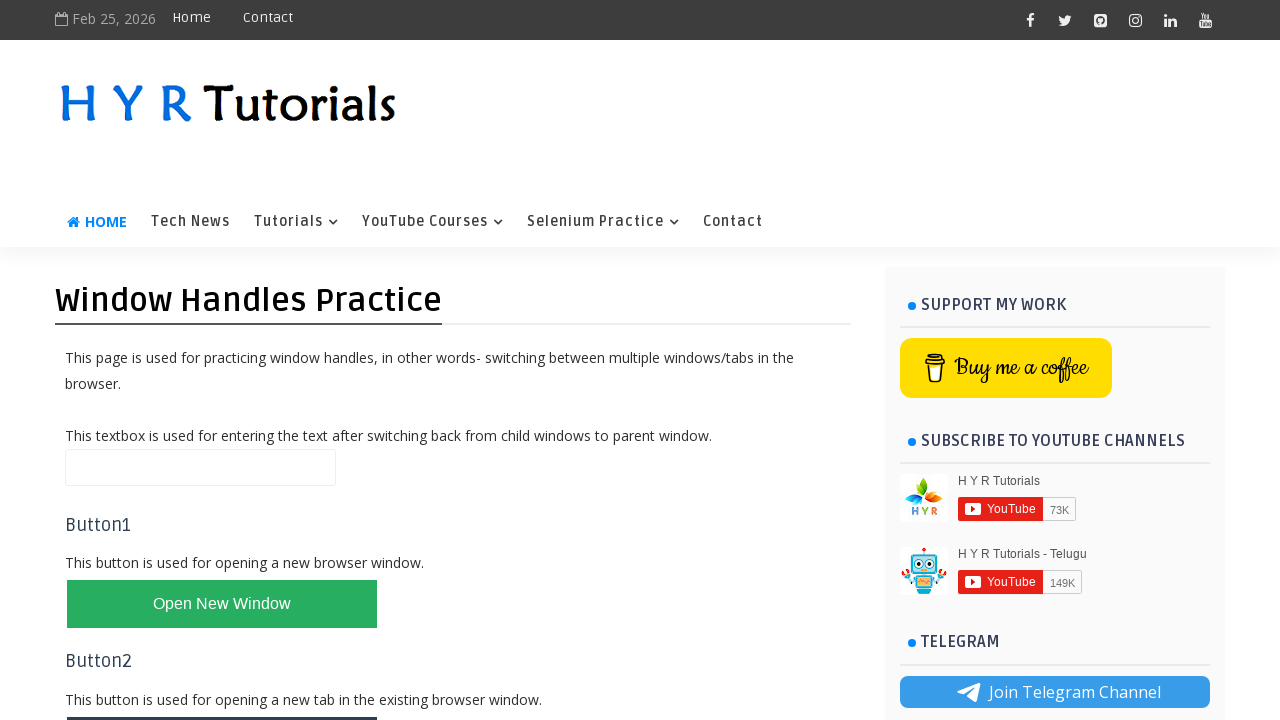

Brought window to front
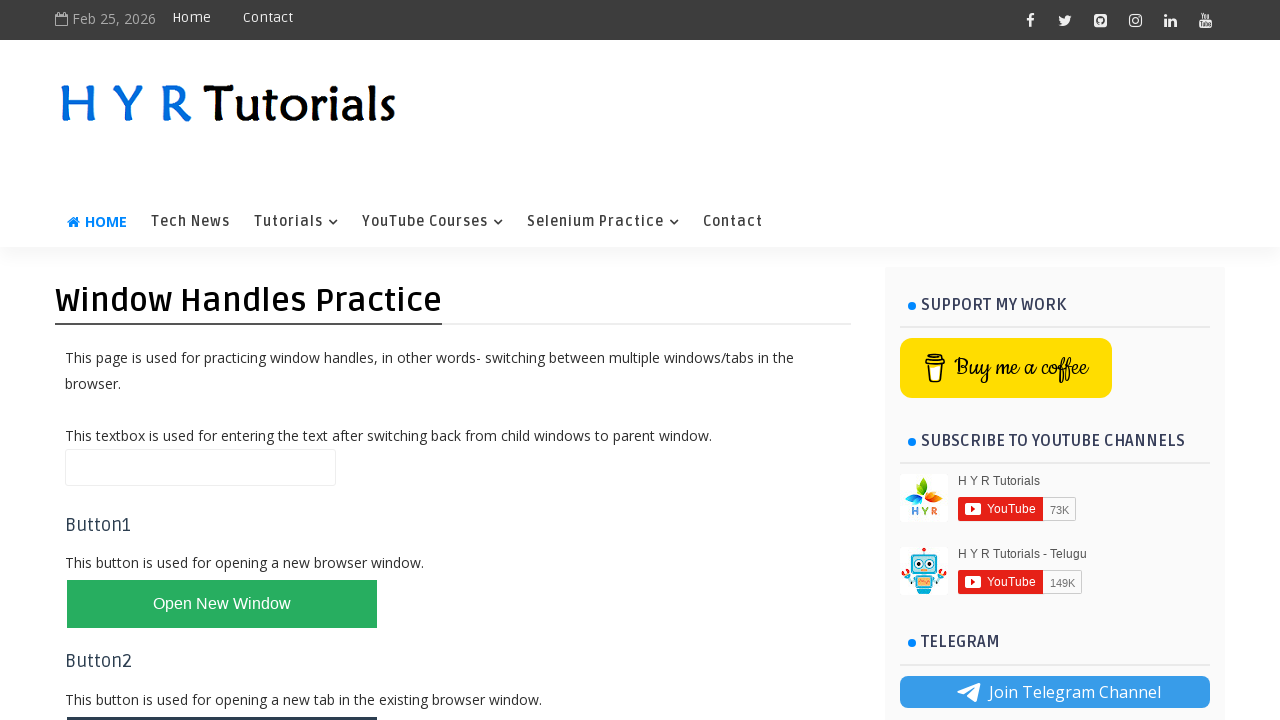

Retrieved window title: Basic Controls - H Y R Tutorials
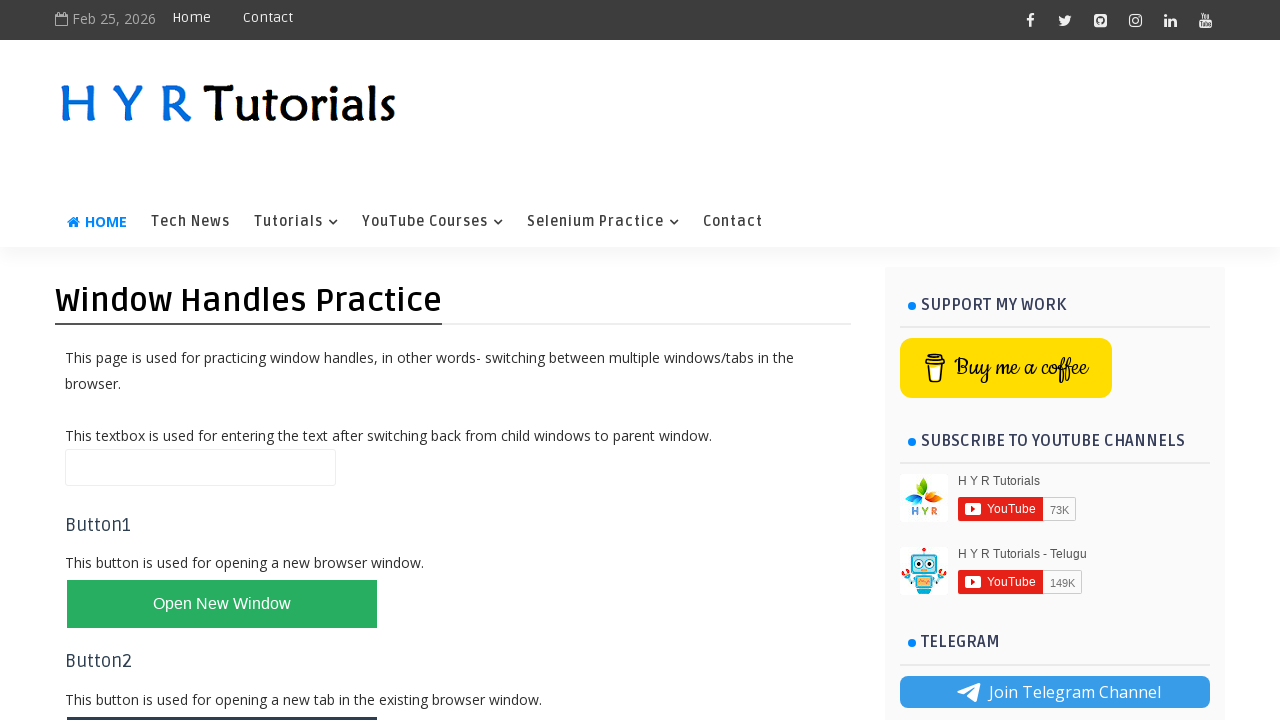

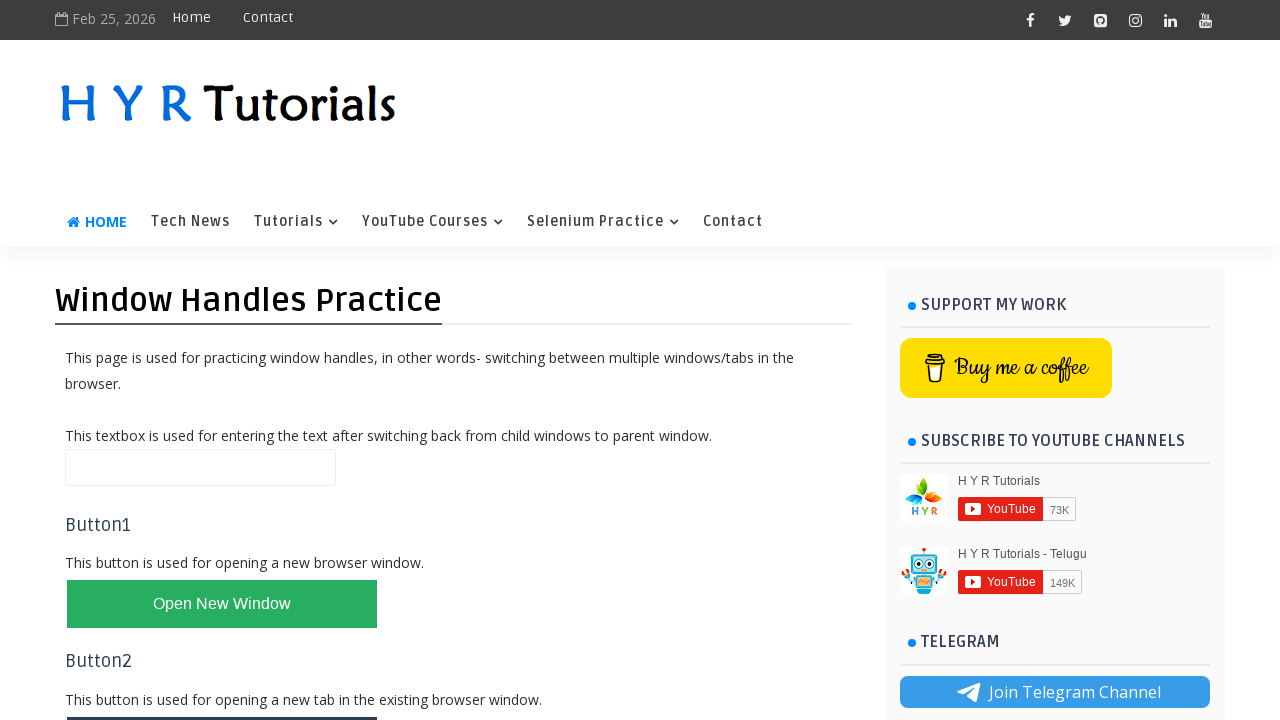